Tests a form interaction where a value is extracted from an element's custom attribute, a mathematical calculation is performed on it, and the result is submitted along with checking a checkbox and selecting a radio button.

Starting URL: http://suninjuly.github.io/get_attribute.html

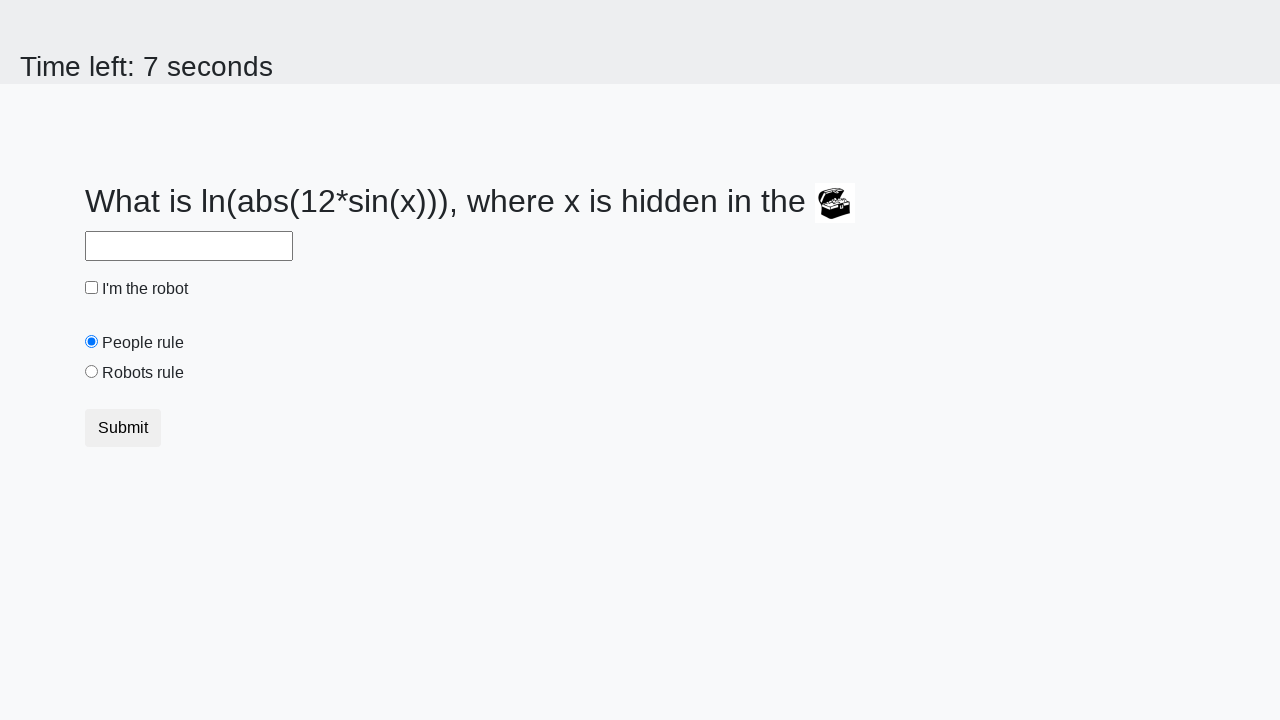

Located the treasure element with hidden value
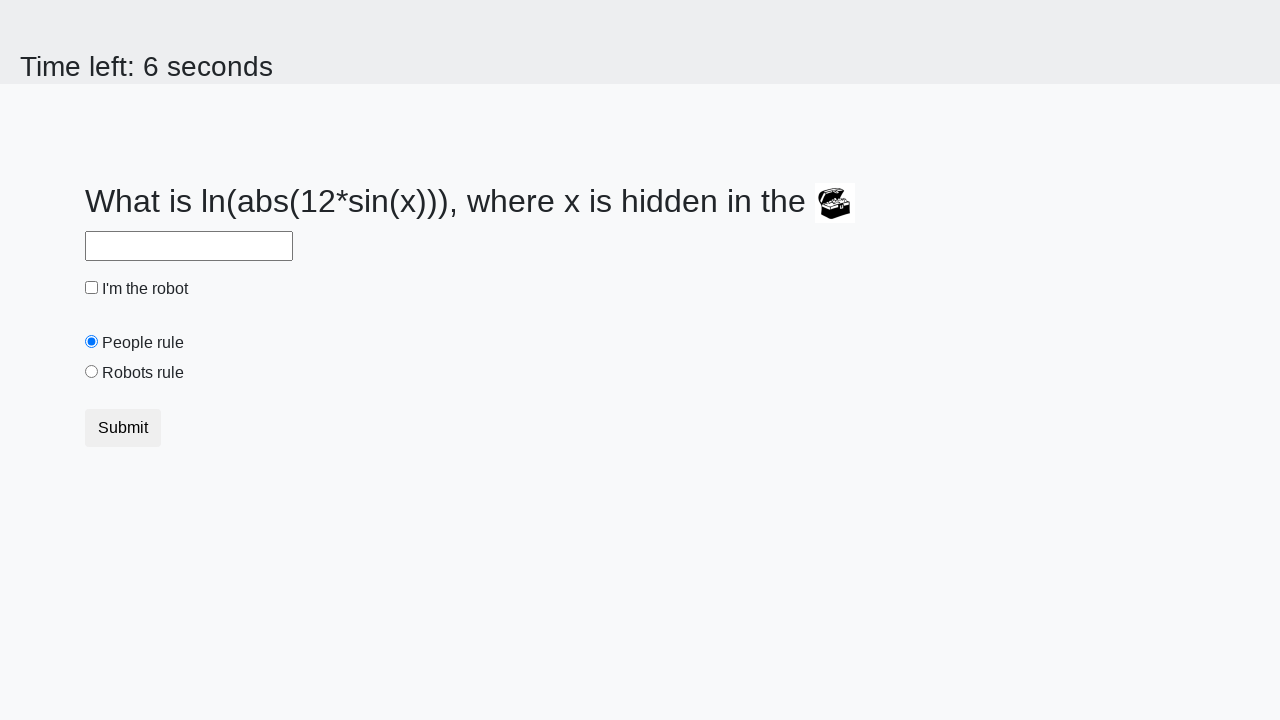

Extracted 'valuex' attribute from treasure element
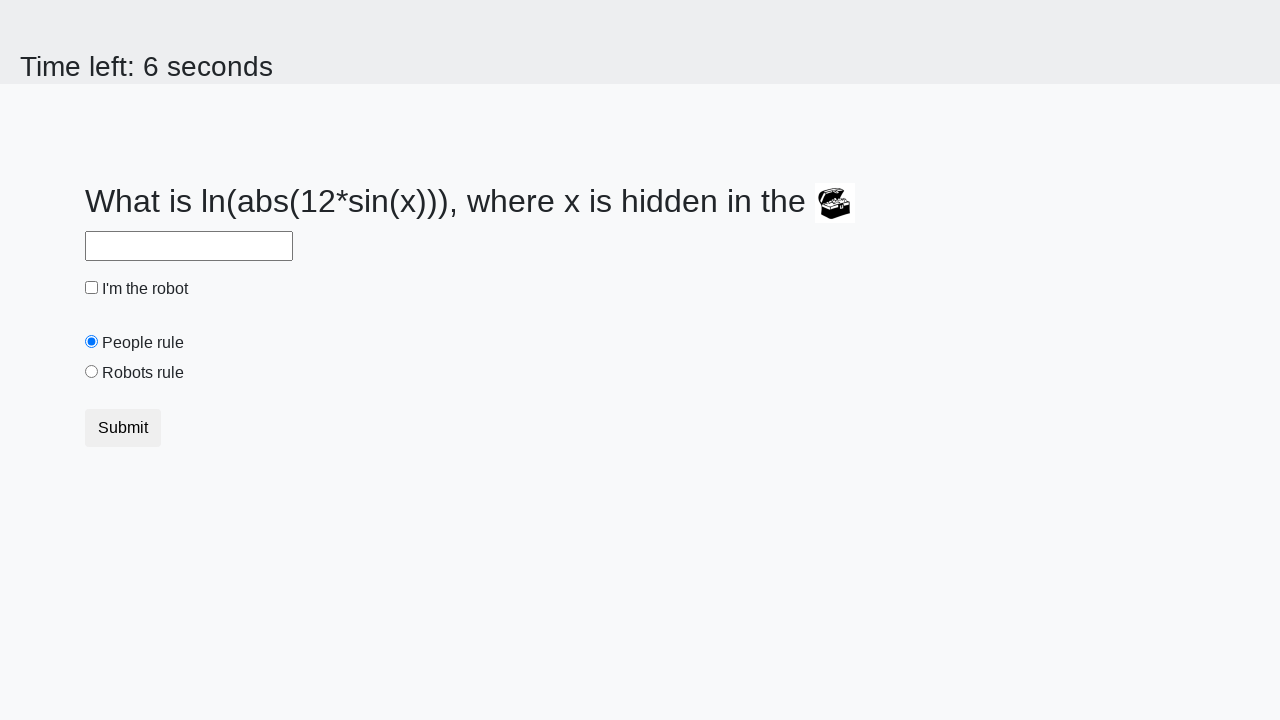

Calculated result using formula log(abs(12*sin(650))) = 1.2966536421520853
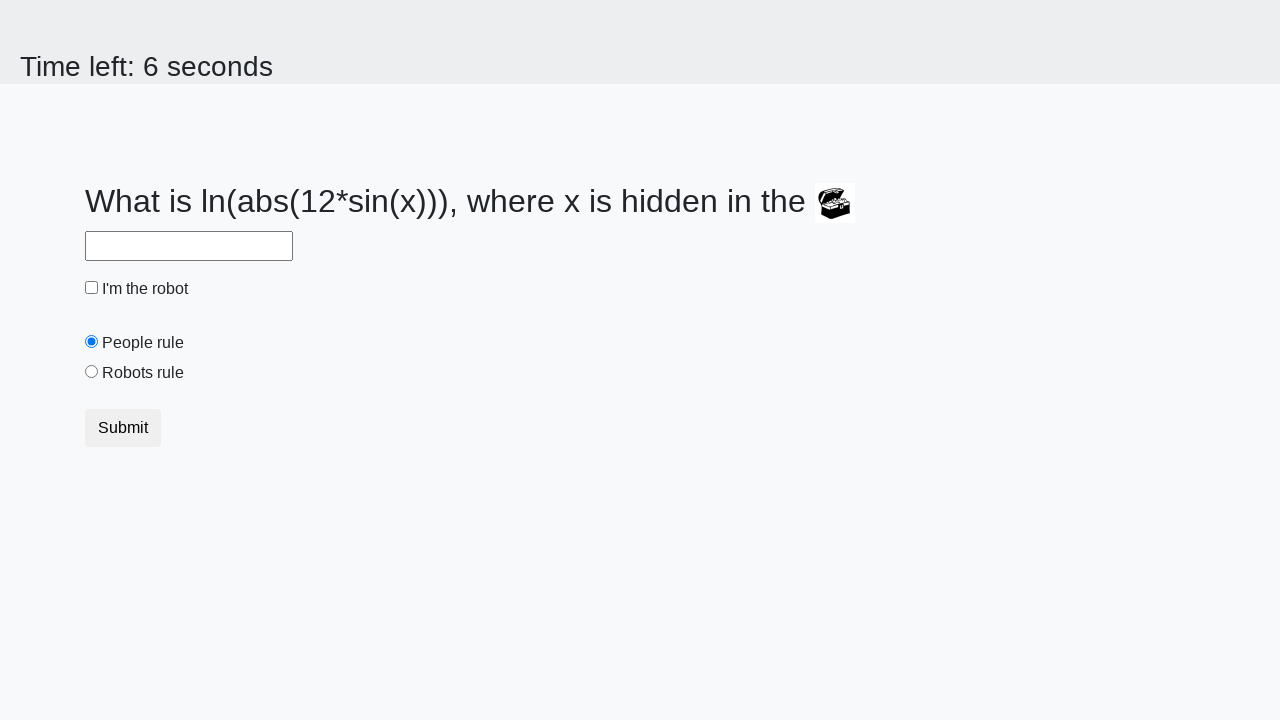

Filled answer field with calculated value: 1.2966536421520853 on #answer
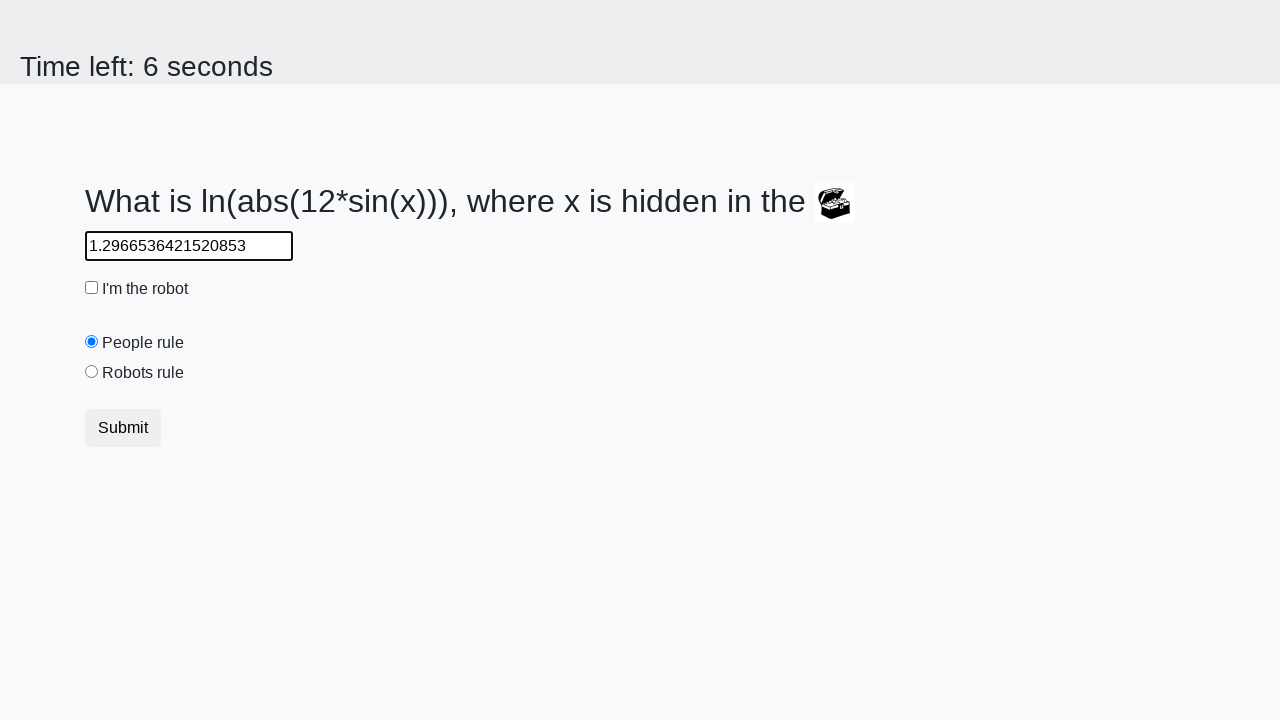

Clicked the robot checkbox at (92, 288) on #robotCheckbox
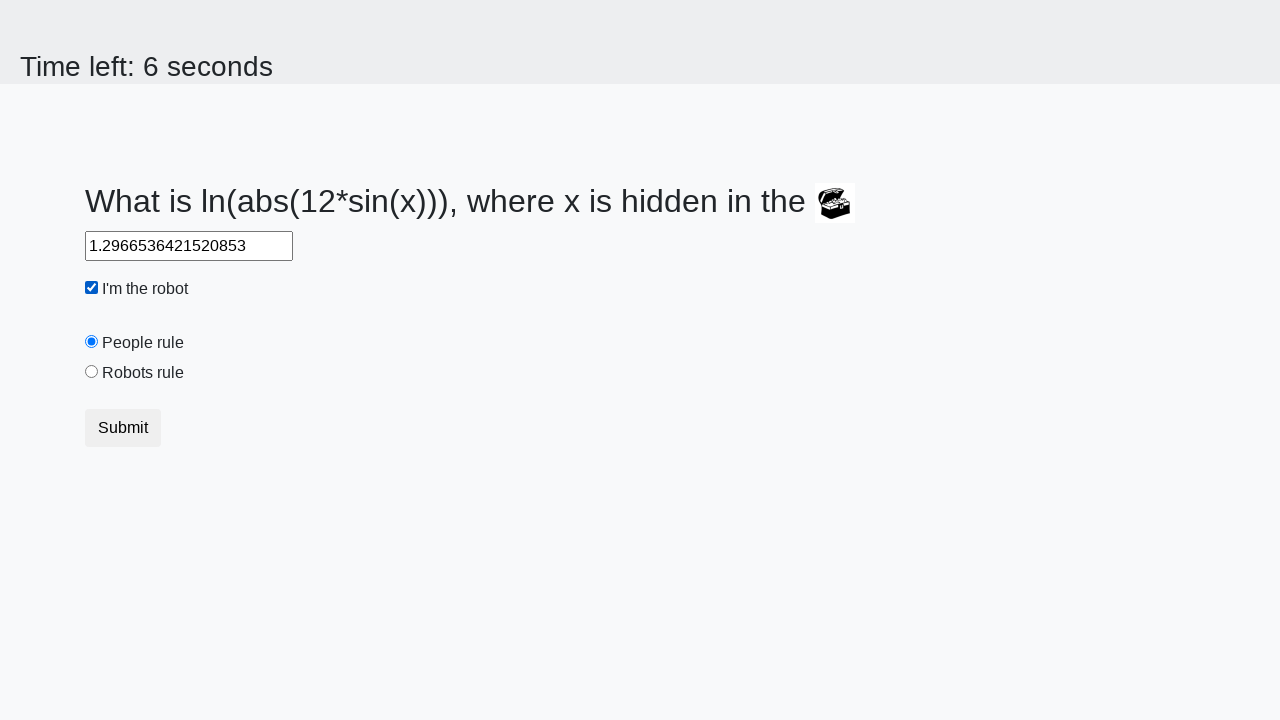

Selected the robots rule radio button at (92, 372) on #robotsRule
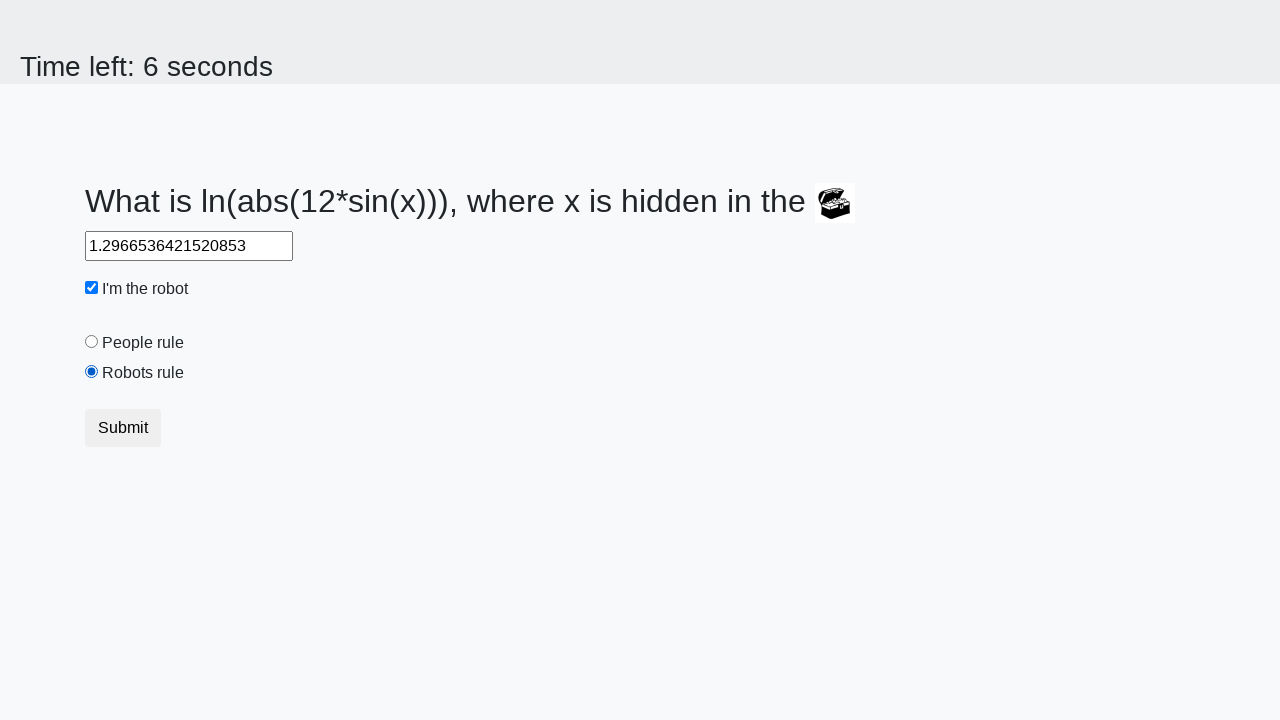

Clicked the submit button at (123, 428) on .btn
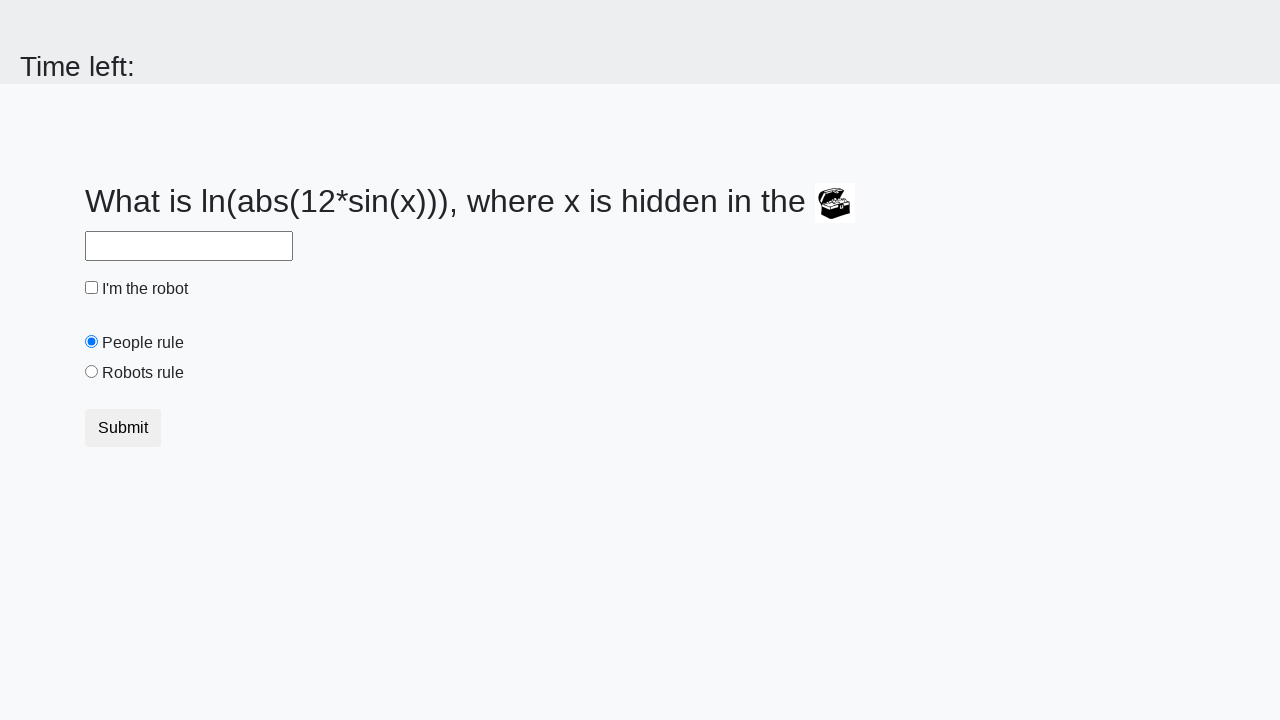

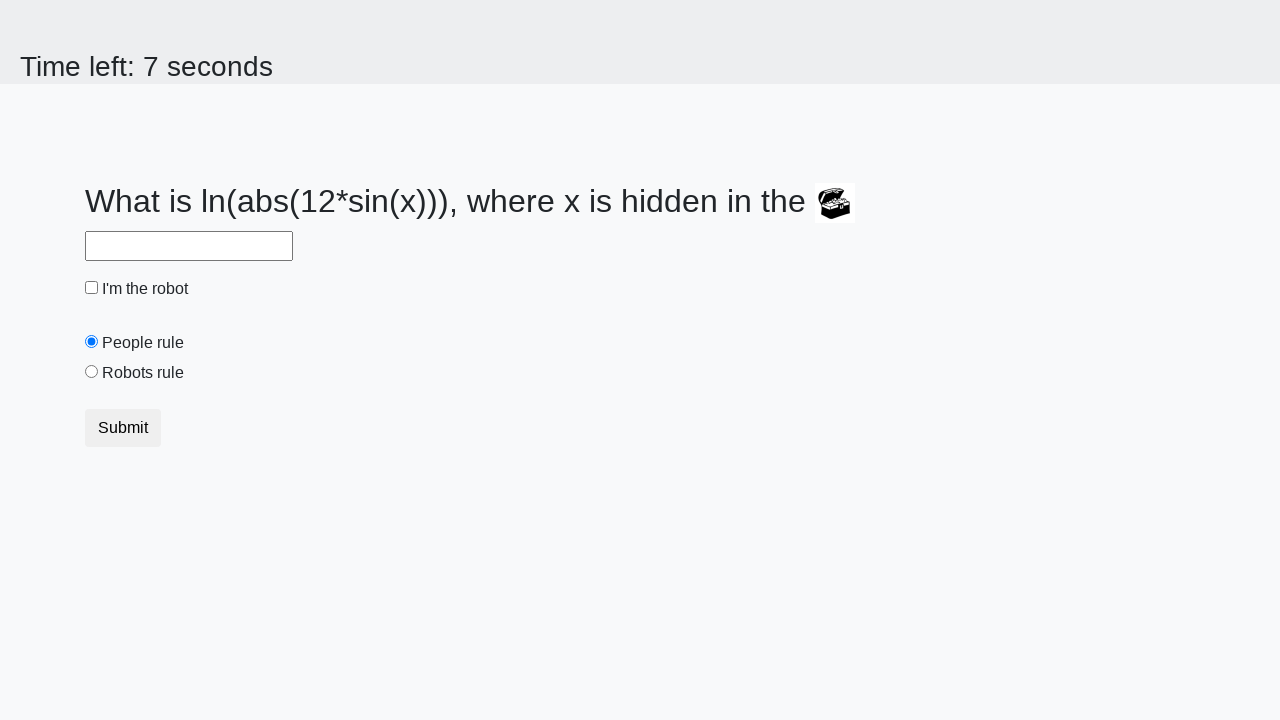